Navigates to TechPro Education homepage and waits for the page to load

Starting URL: https://www.techproeducation.com

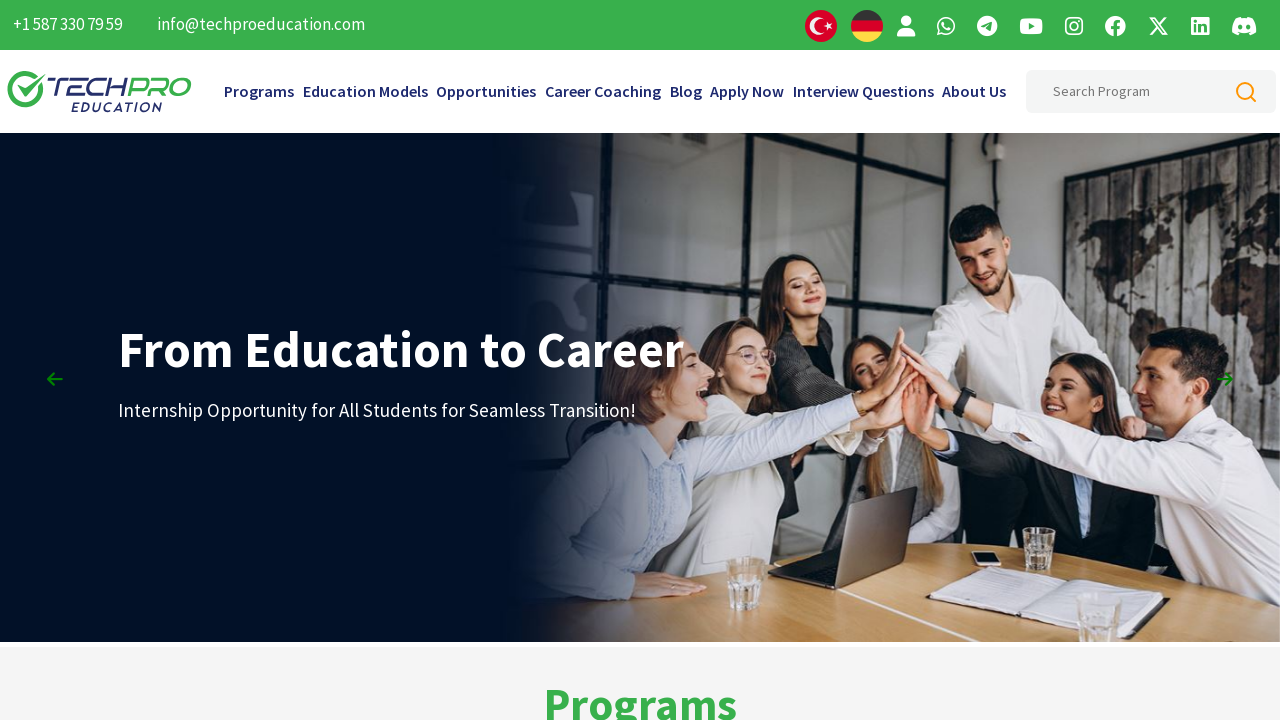

Navigated to TechPro Education homepage
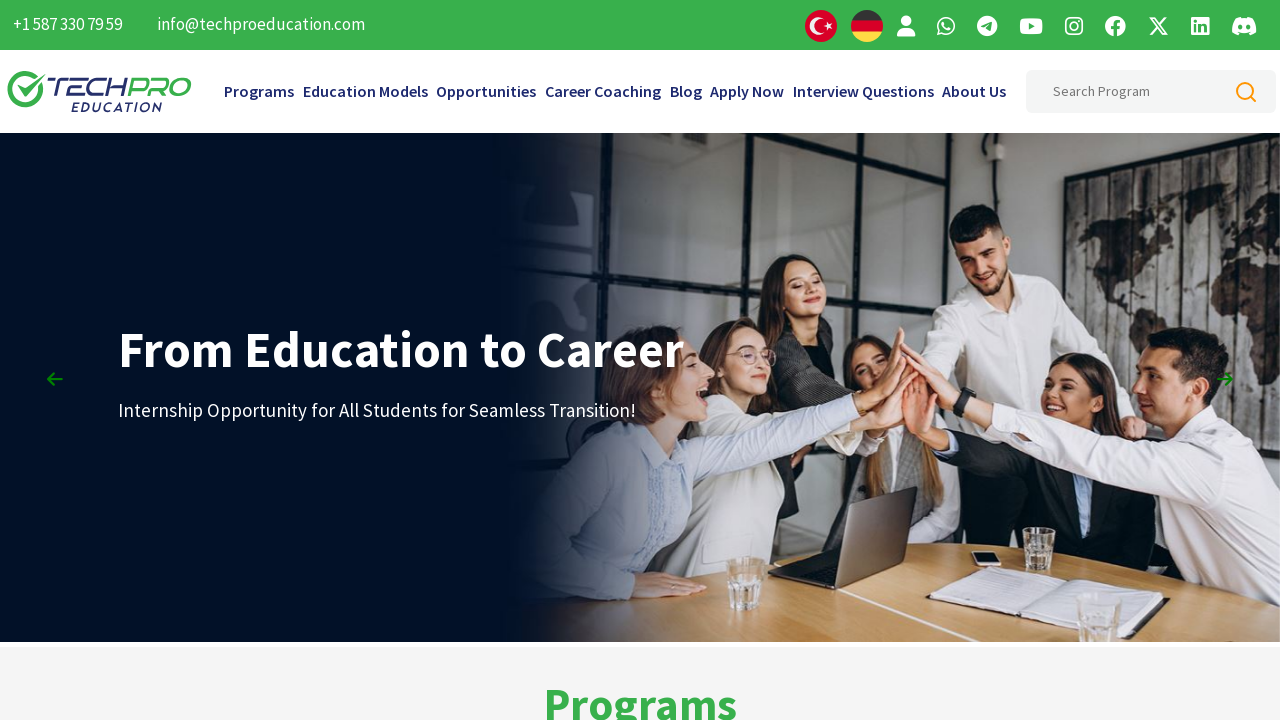

Page DOM content loaded
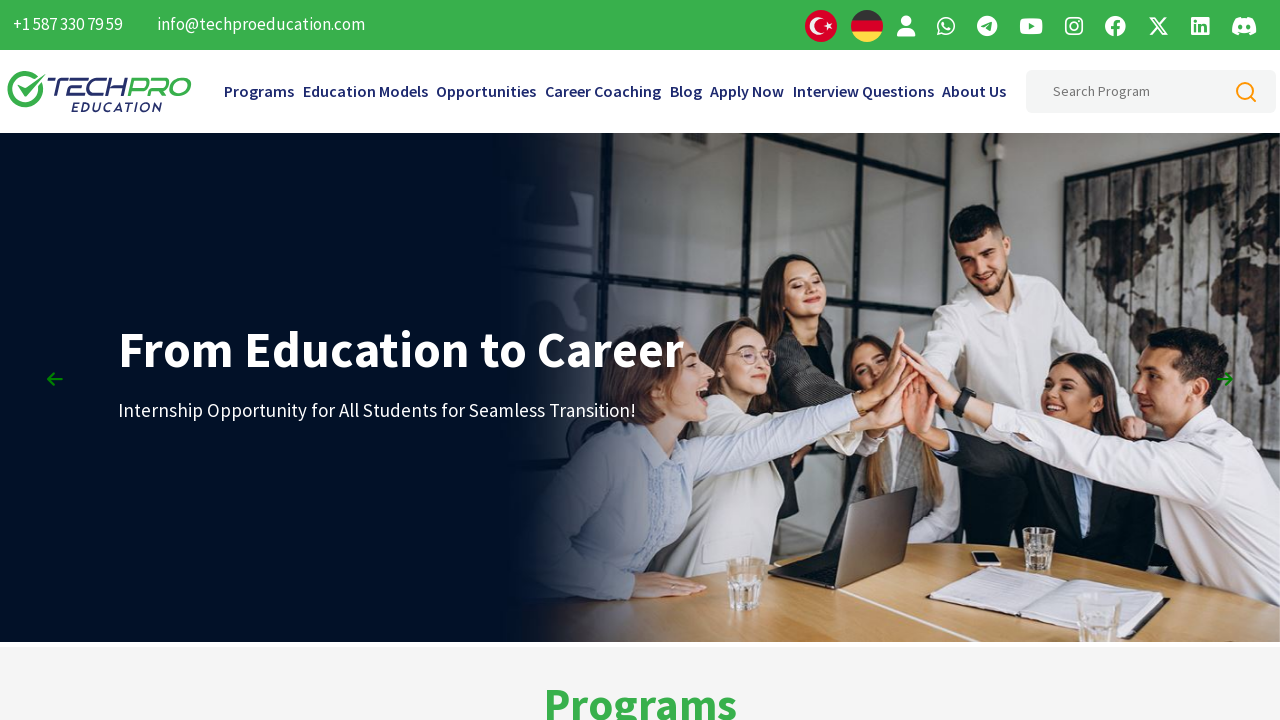

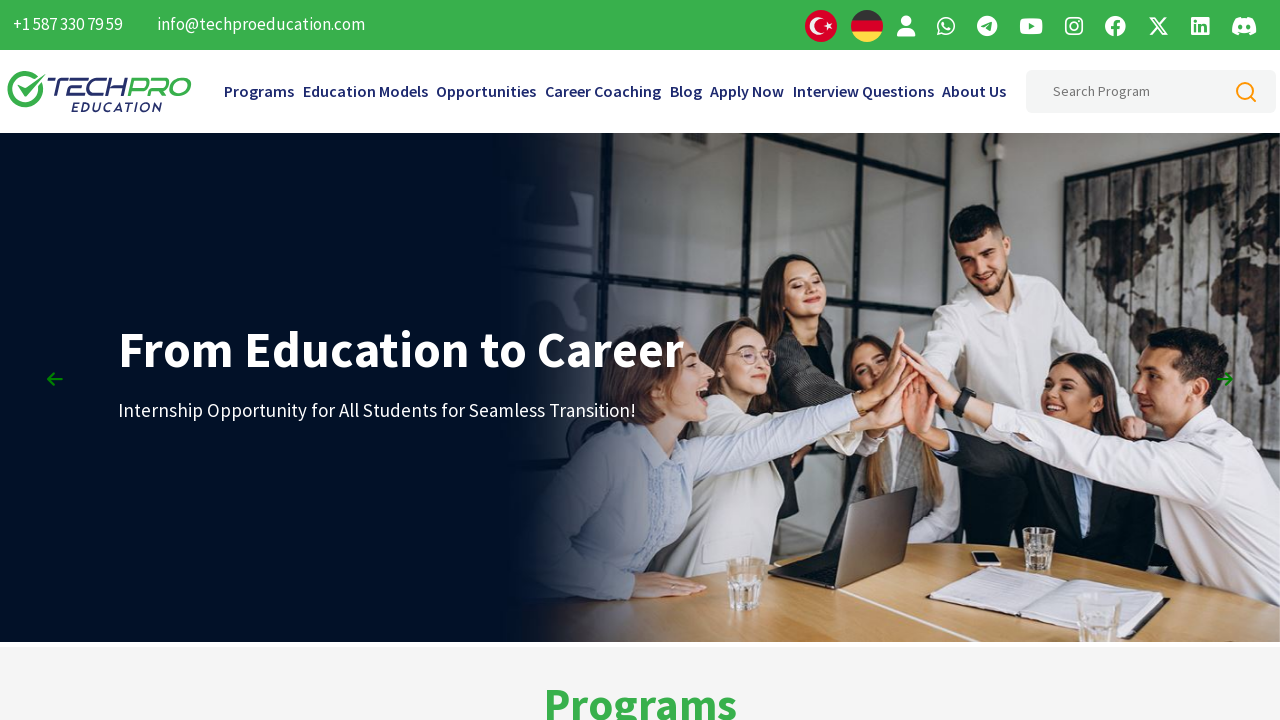